Verifies that the top deals list can be sorted by price by clicking on the Price column header to toggle between ascending and descending order.

Starting URL: https://rahulshettyacademy.com/seleniumPractise/#/offers

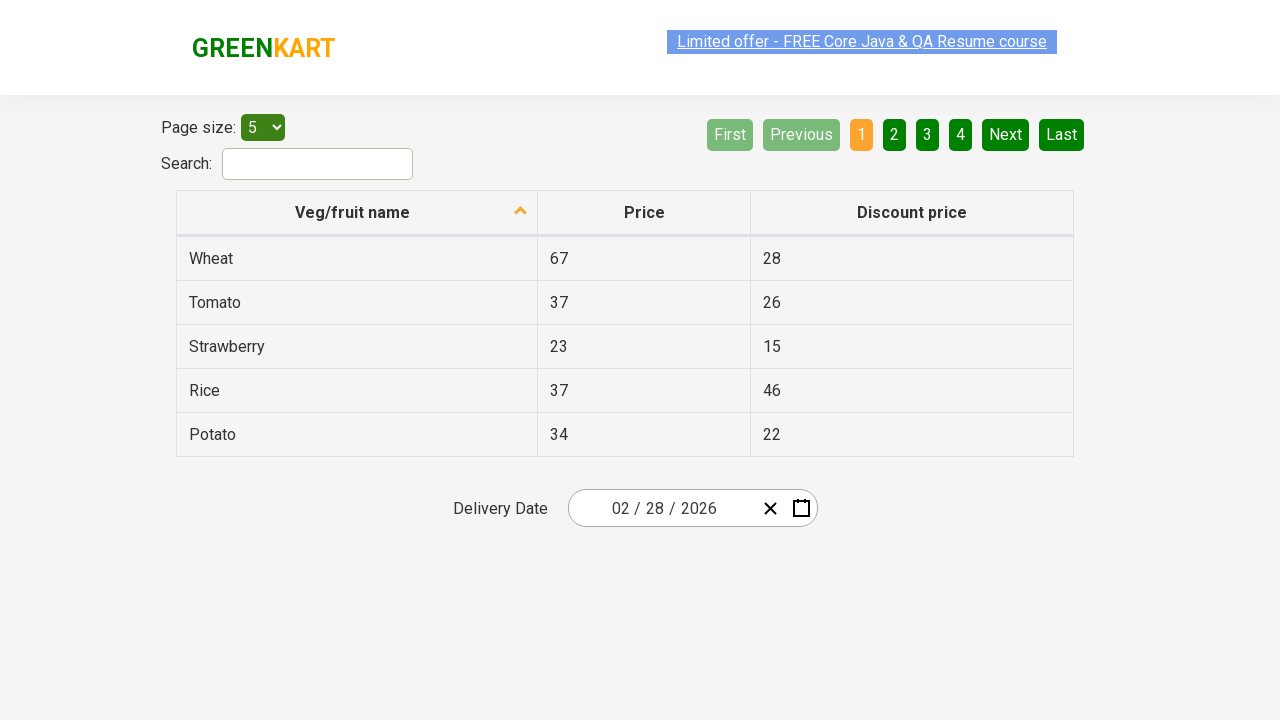

Waited for Price column header to load
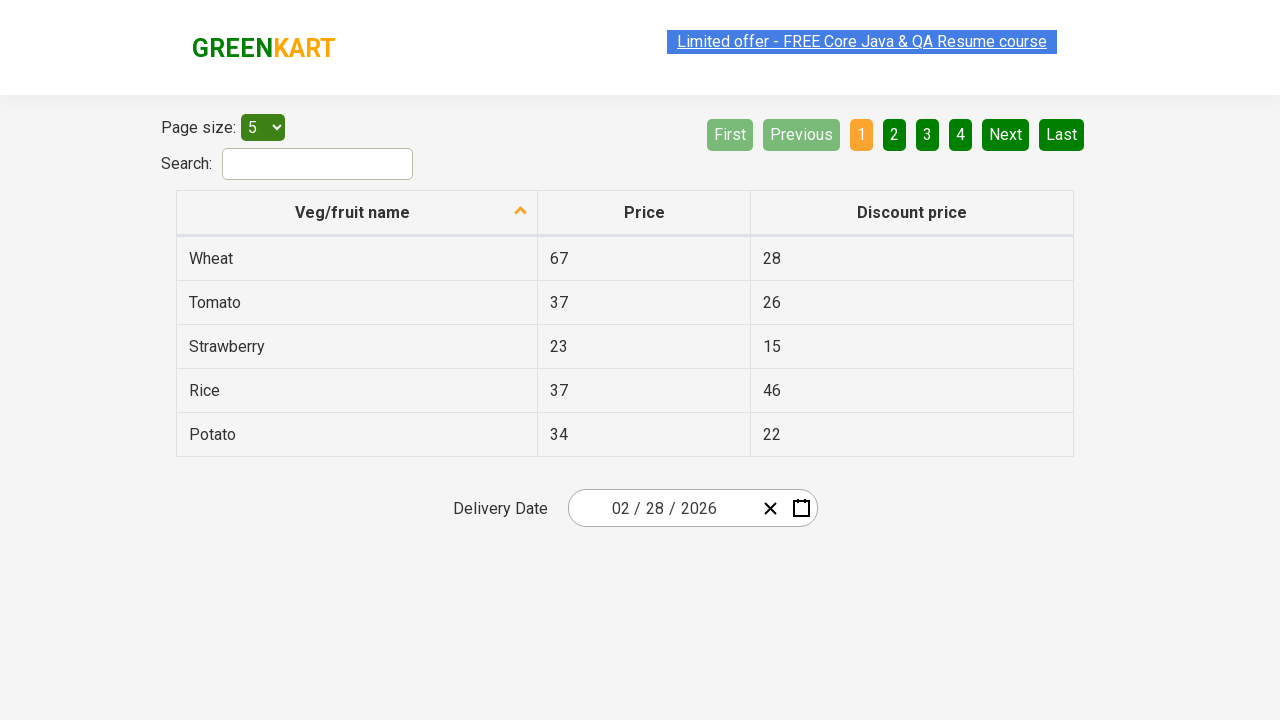

Clicked Price column header to sort ascending at (644, 213) on th:has-text('Price')
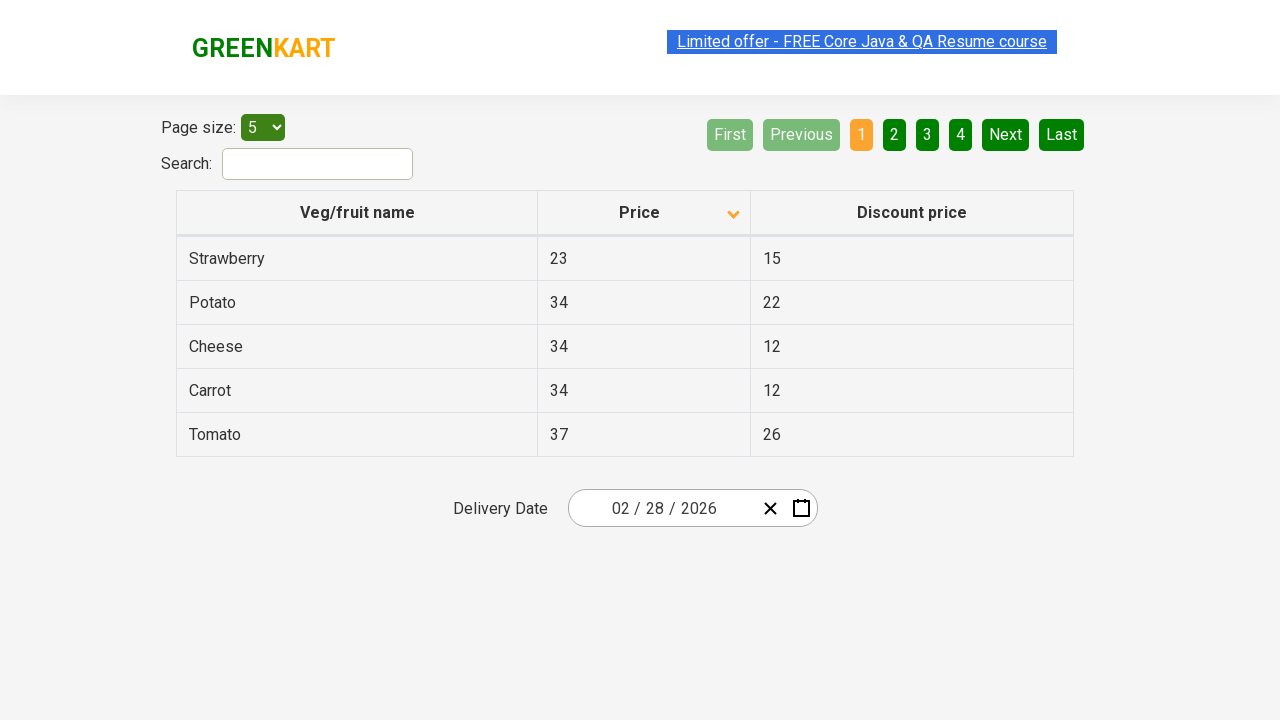

Retrieved first price from ascending sort: 23.0
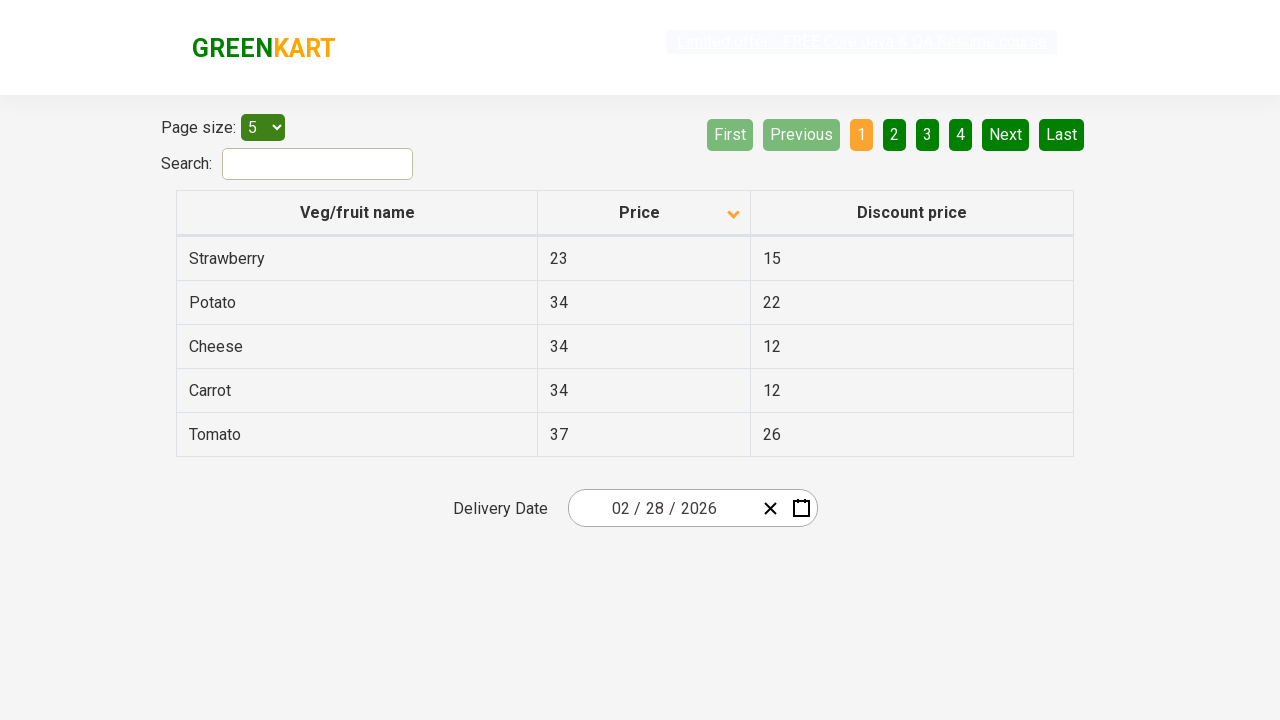

Clicked Price column header again to sort descending at (644, 213) on th:has-text('Price')
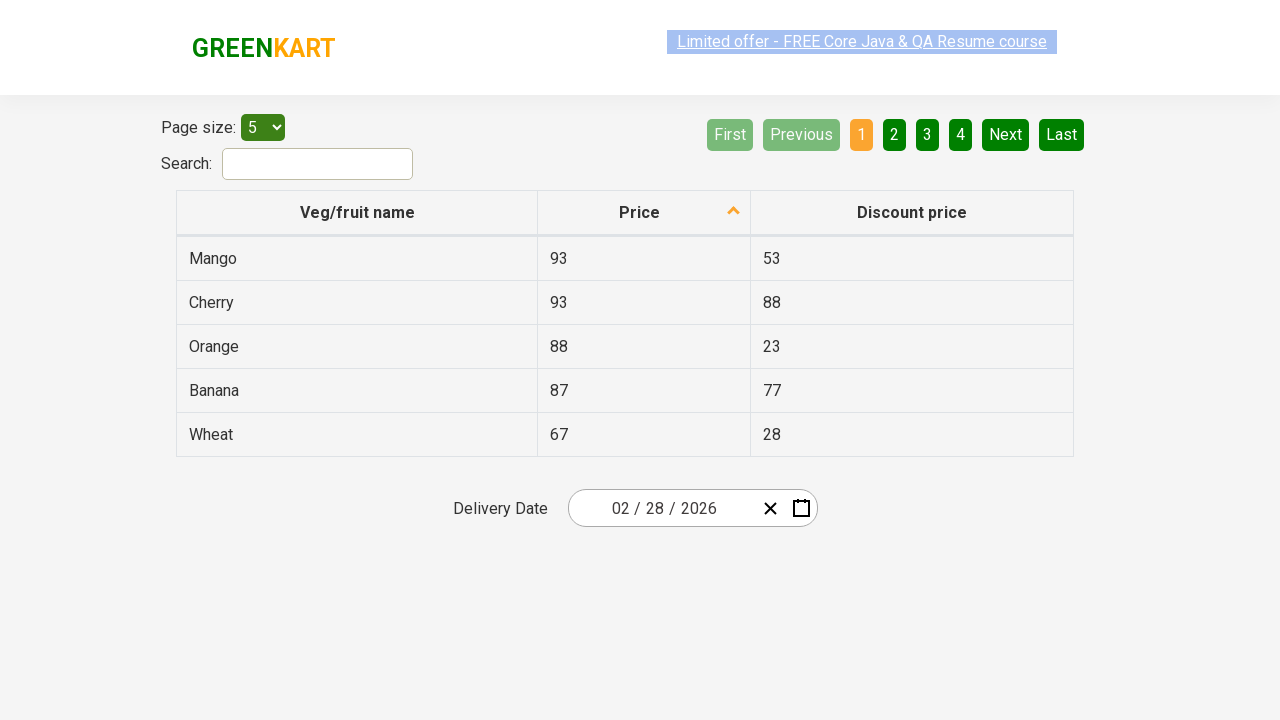

Retrieved first price from descending sort: 93.0
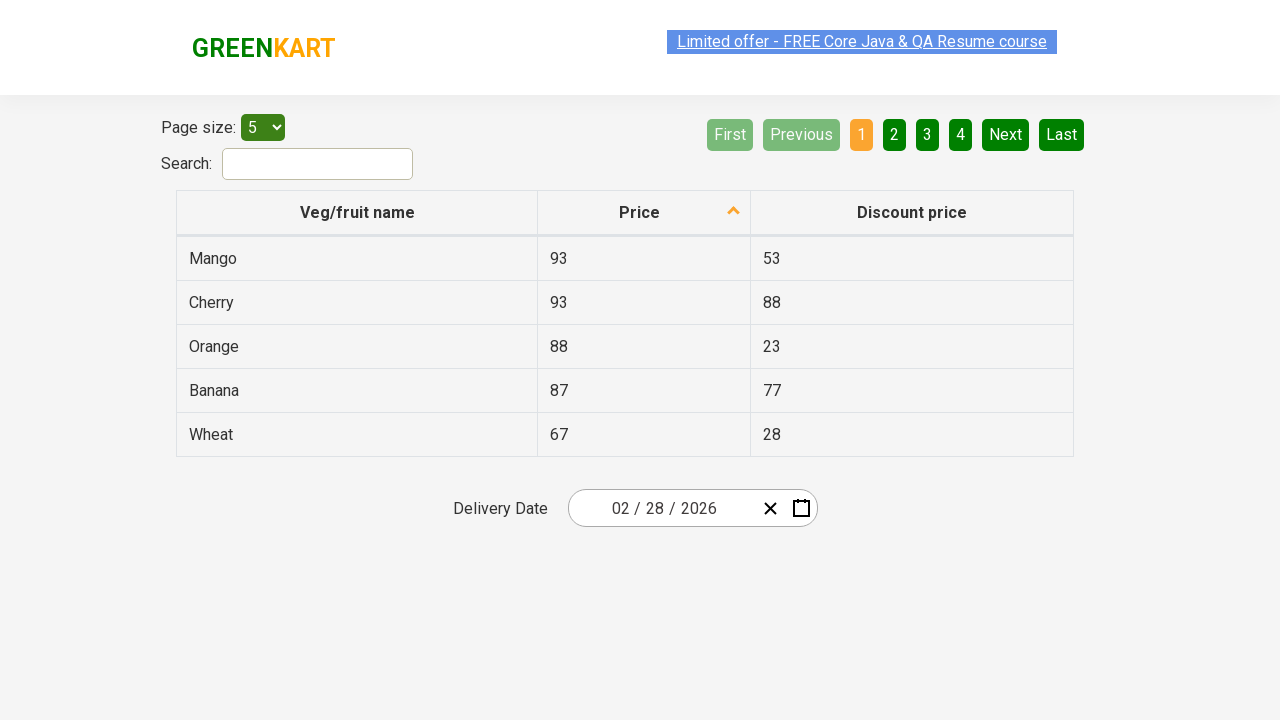

Verified that ascending price (23.0) is less than descending price (93.0)
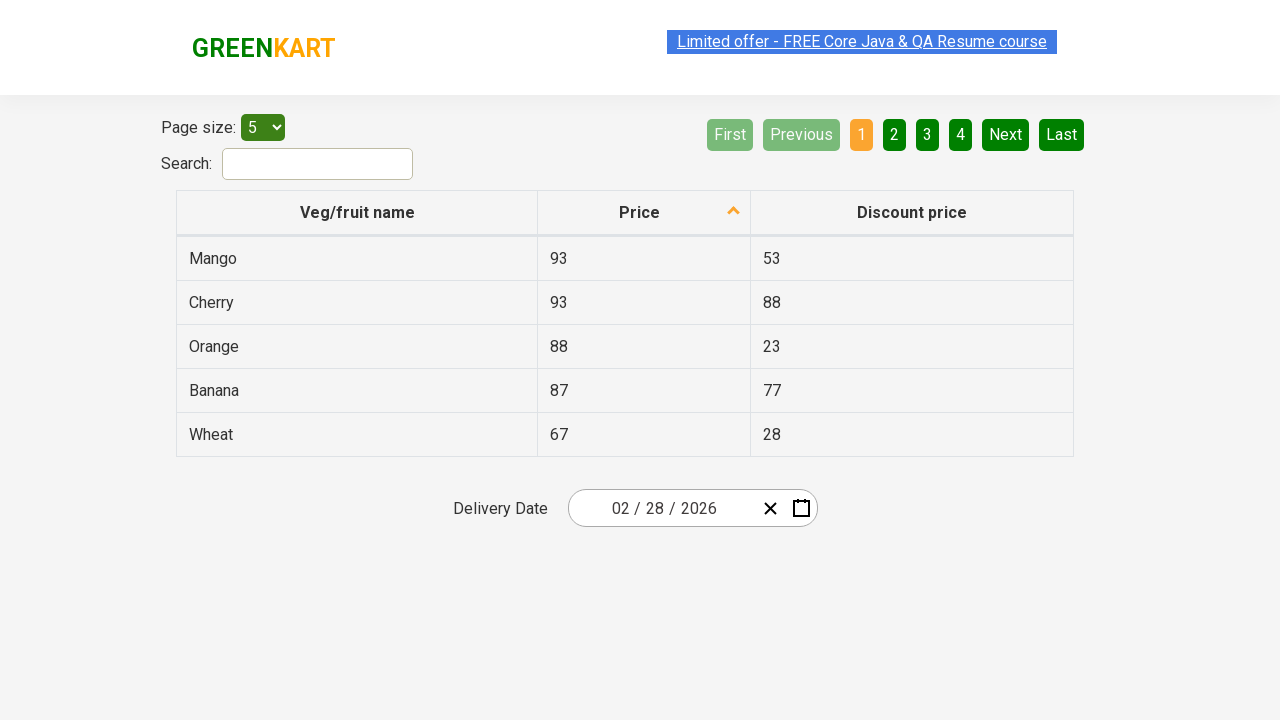

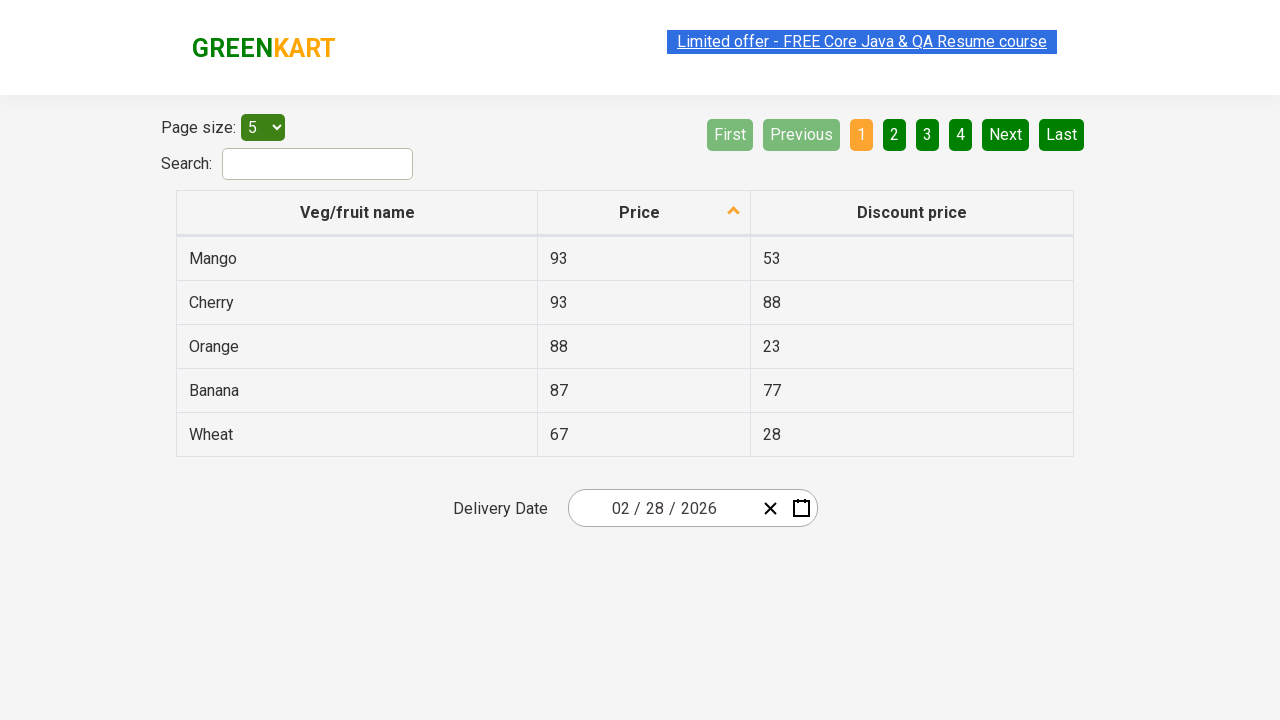